Tests scrolling an element into view that is initially outside the viewport

Starting URL: https://webdriver.io/

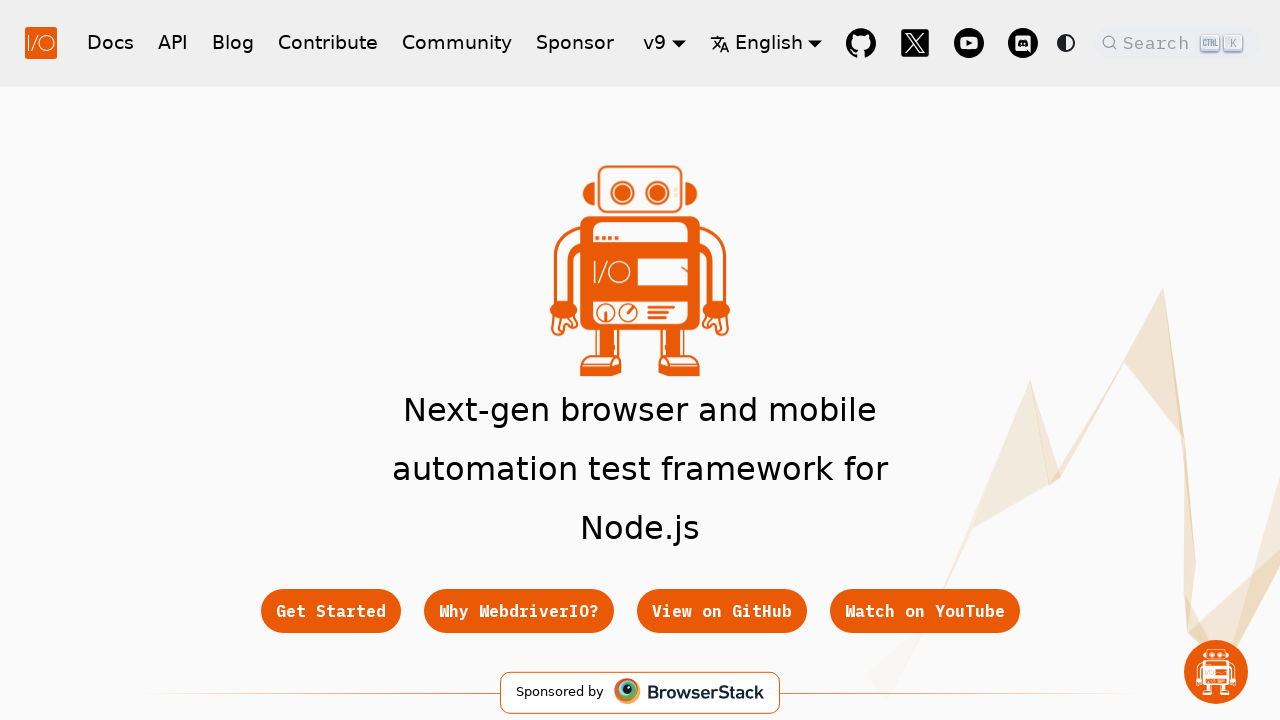

Located help button in footer that is initially outside viewport
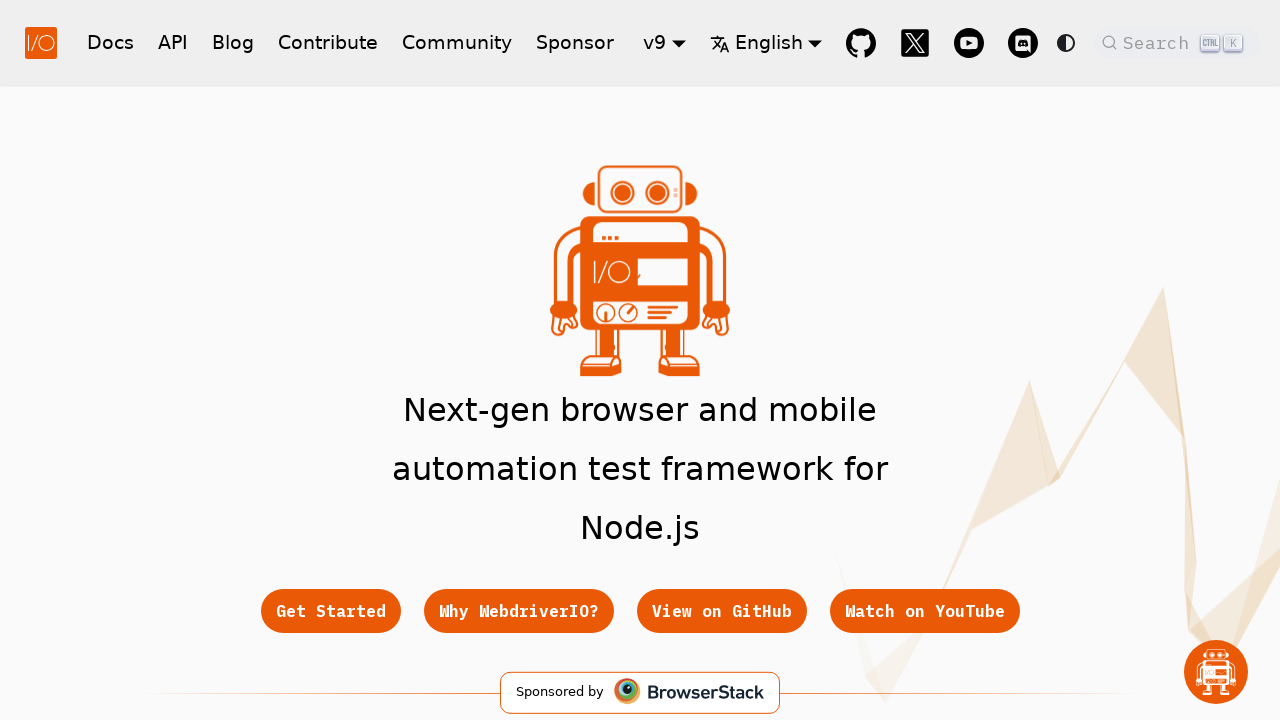

Scrolled help button into view
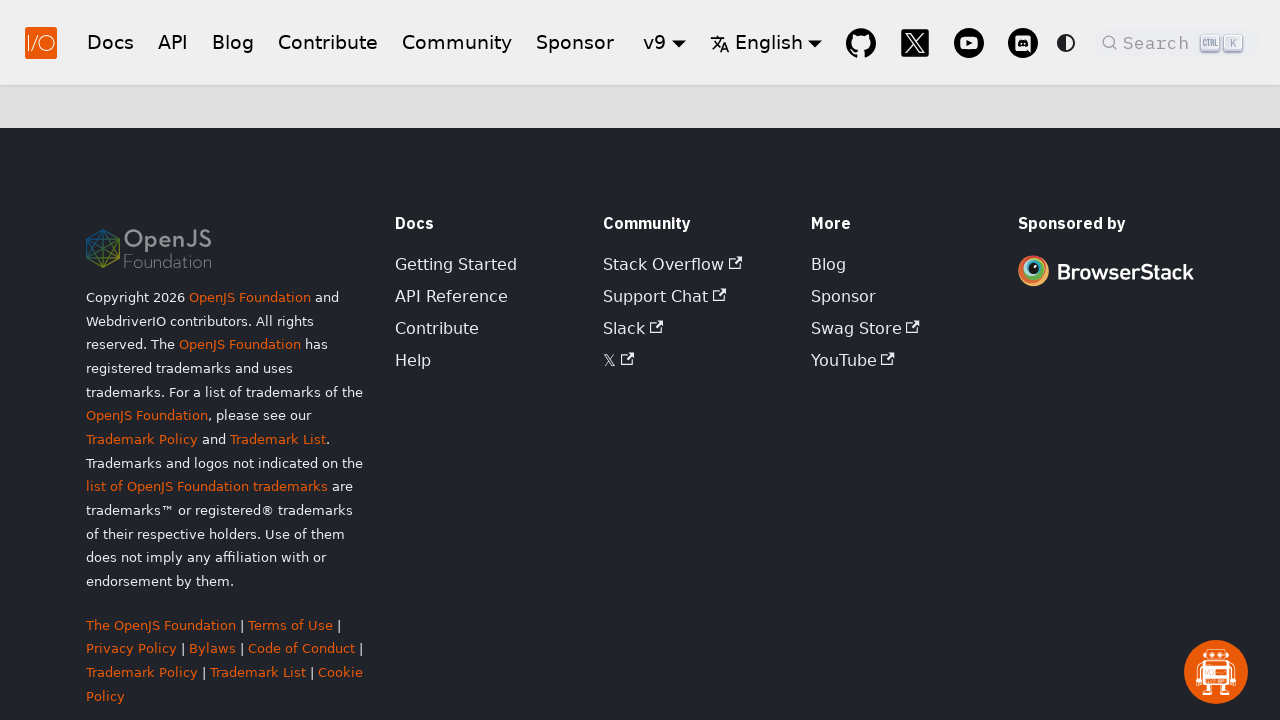

Verified help button is now visible after scrolling
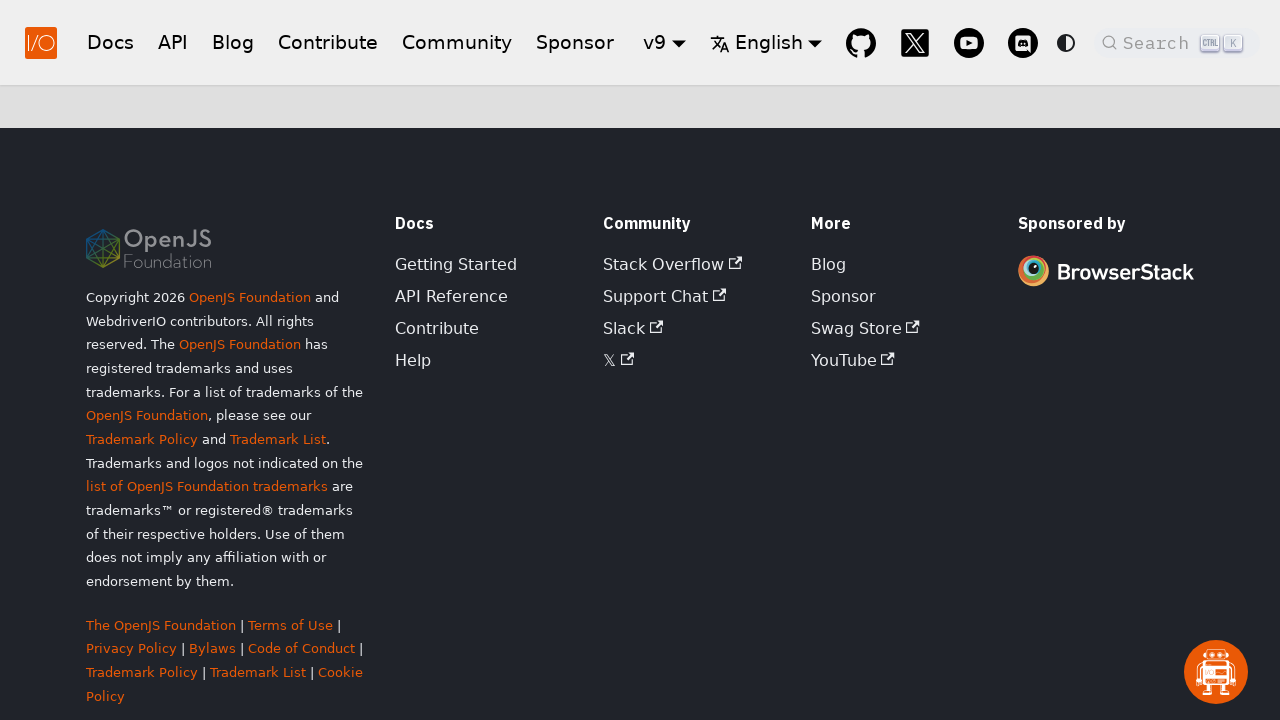

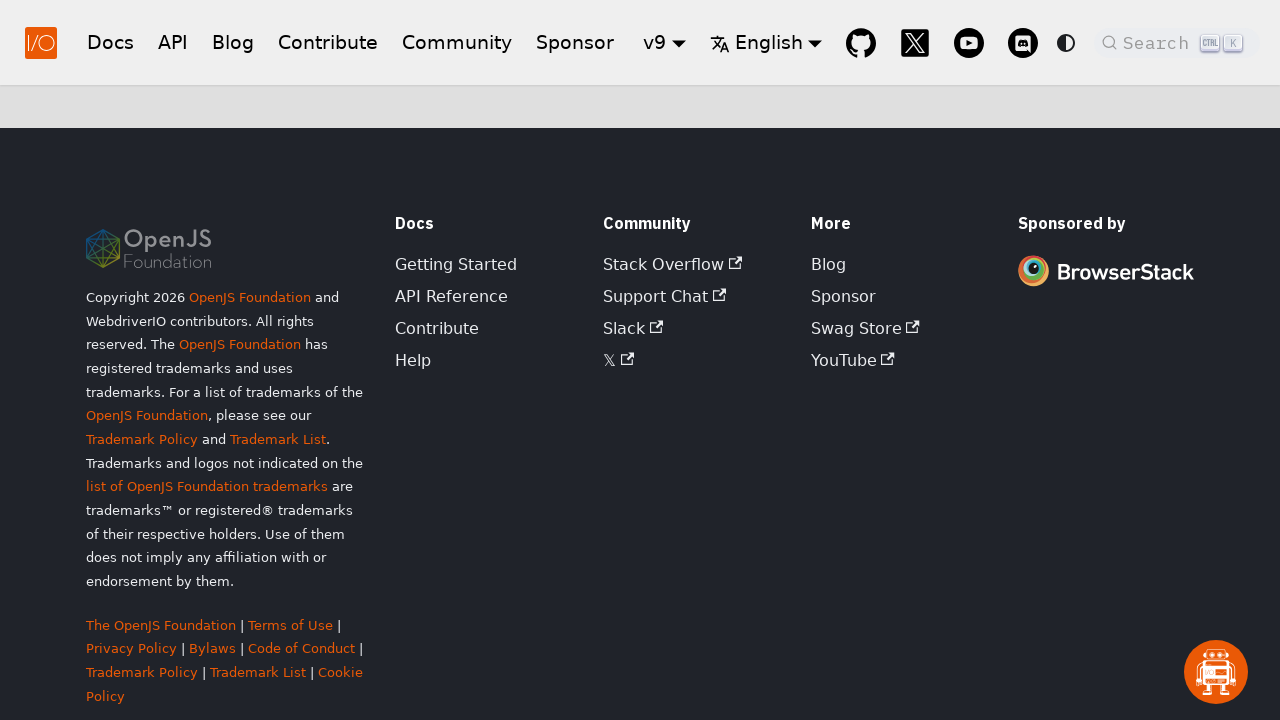